Navigates to Techlistic website and clicks on the Selenium tutorials link to verify navigation

Starting URL: https://www.techlistic.com/

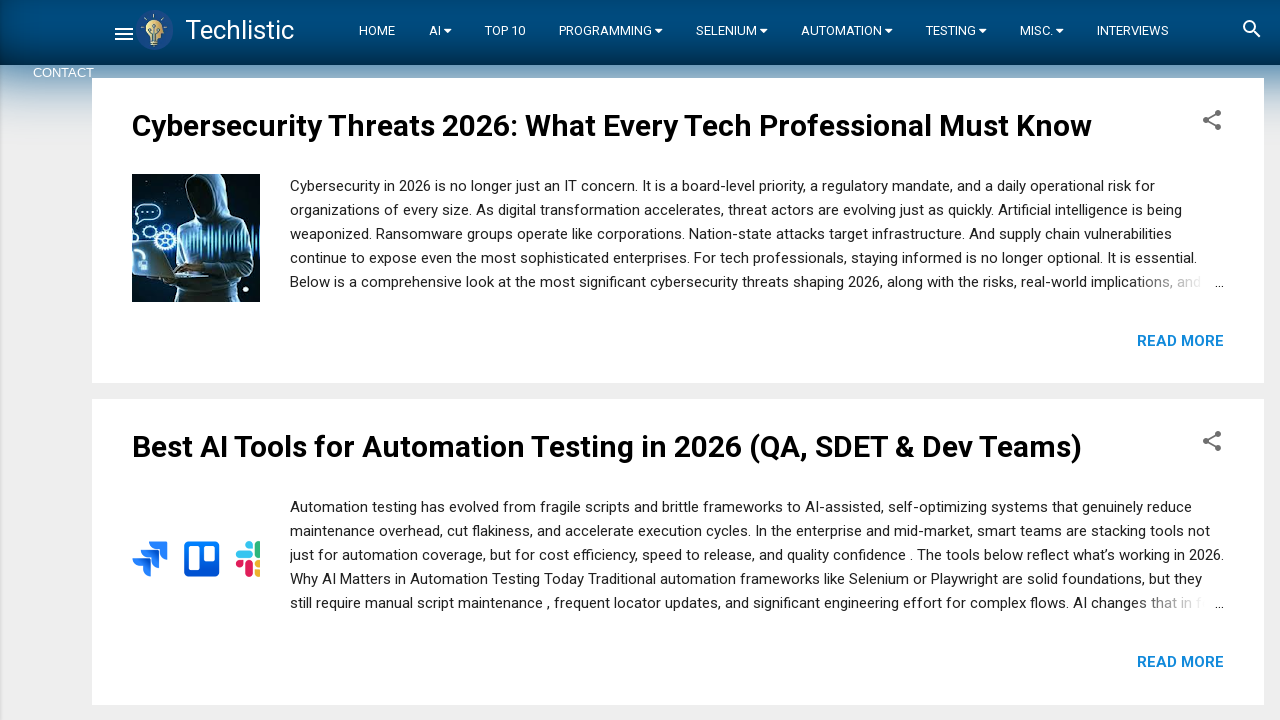

Navigated to Techlistic website
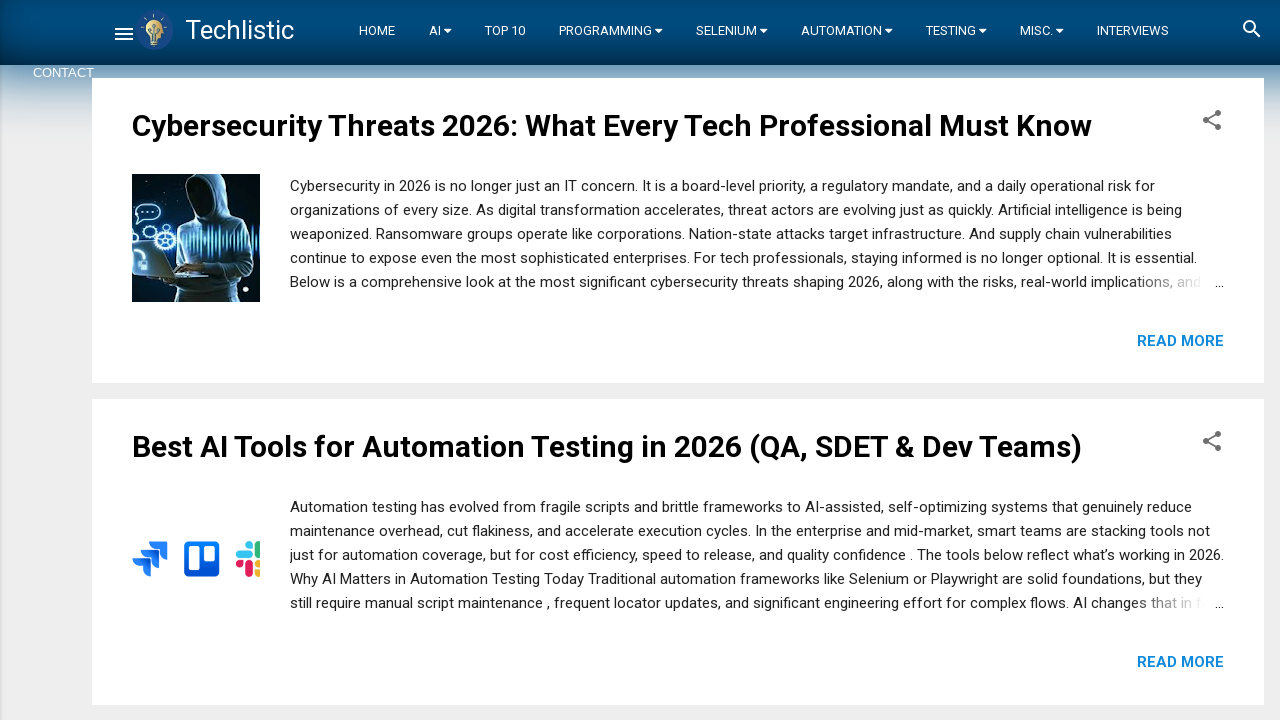

Clicked on Selenium tutorials link at (731, 31) on a[href='https://www.techlistic.com/p/selenium-tutorials.html']
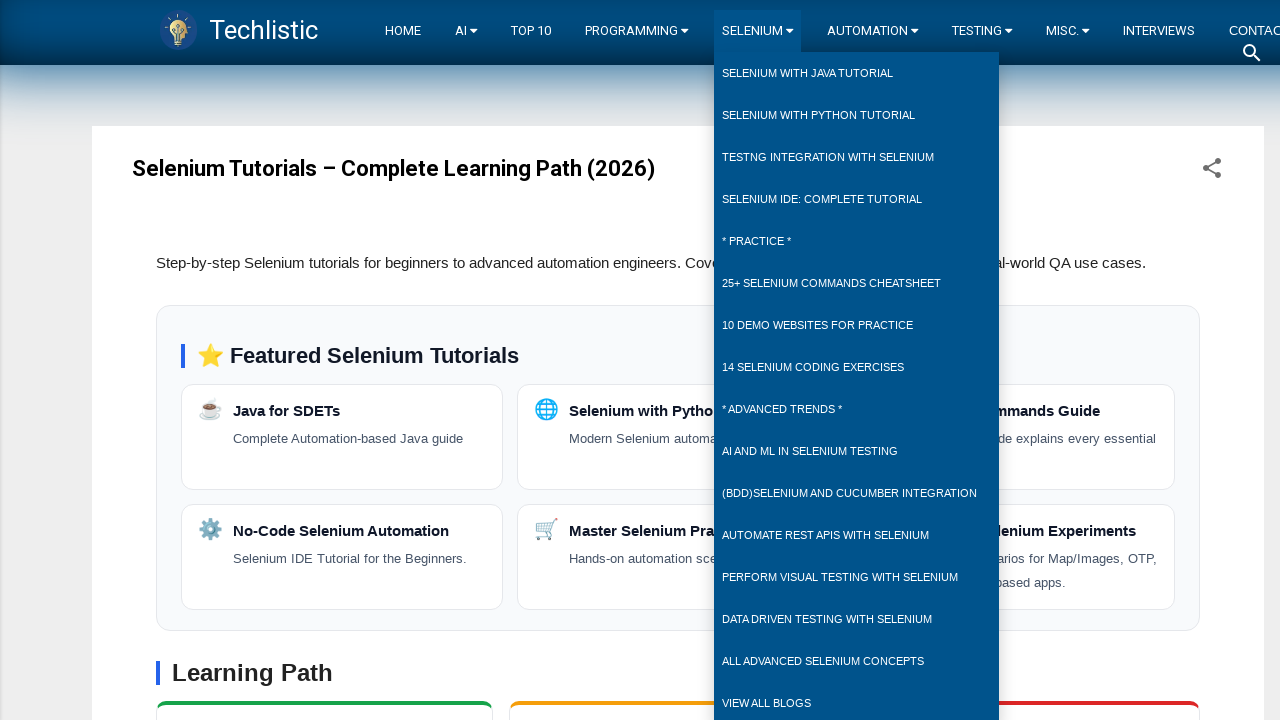

Page load completed after navigation
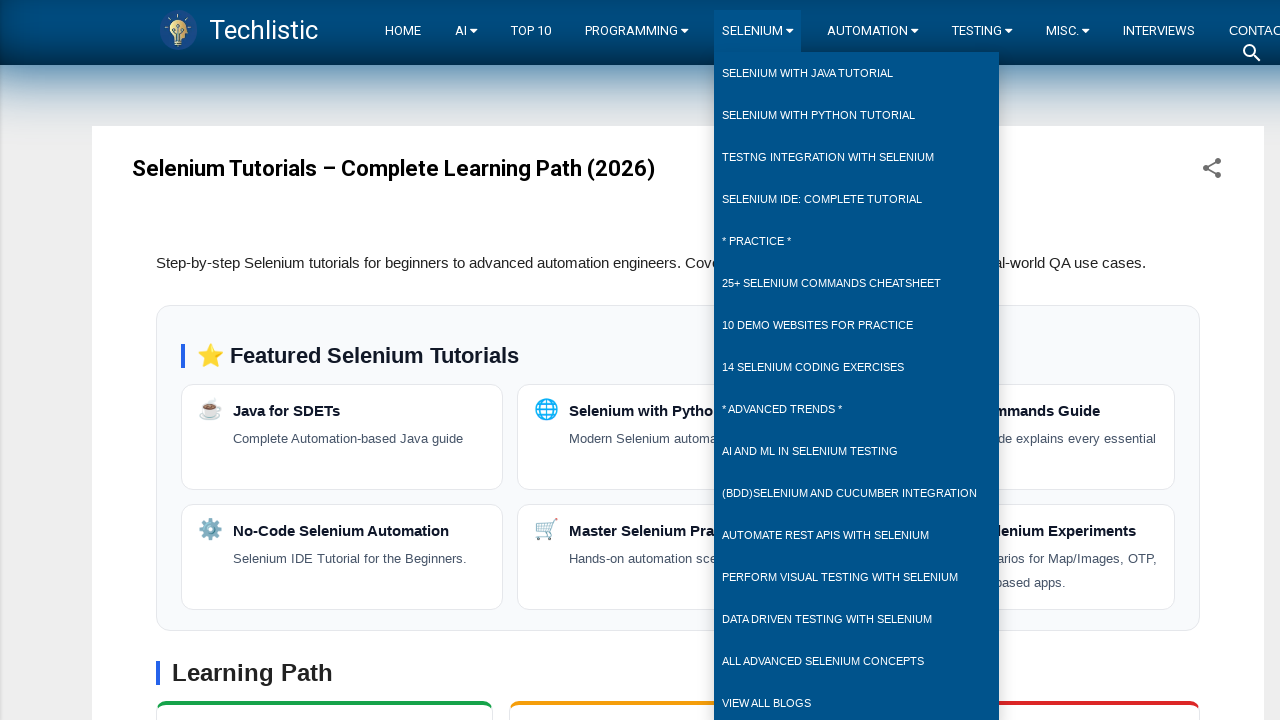

Verified navigation to Selenium tutorials page at https://www.techlistic.com/p/selenium-tutorials.html
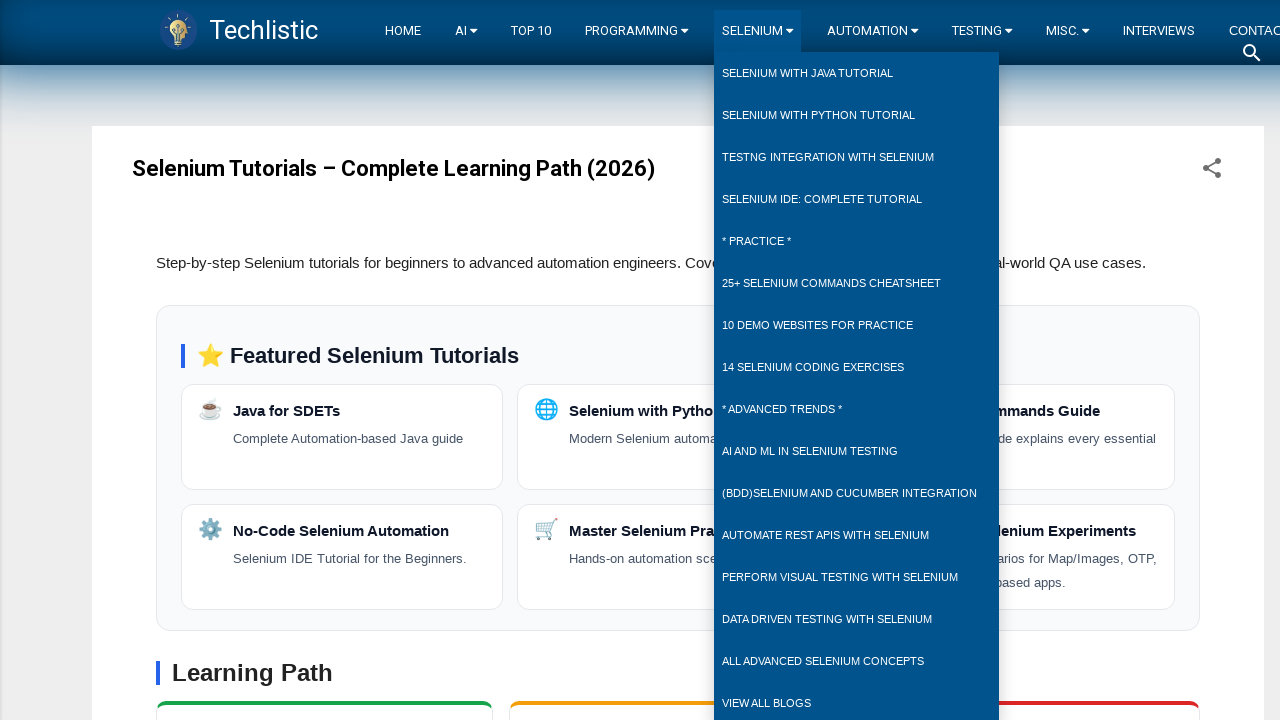

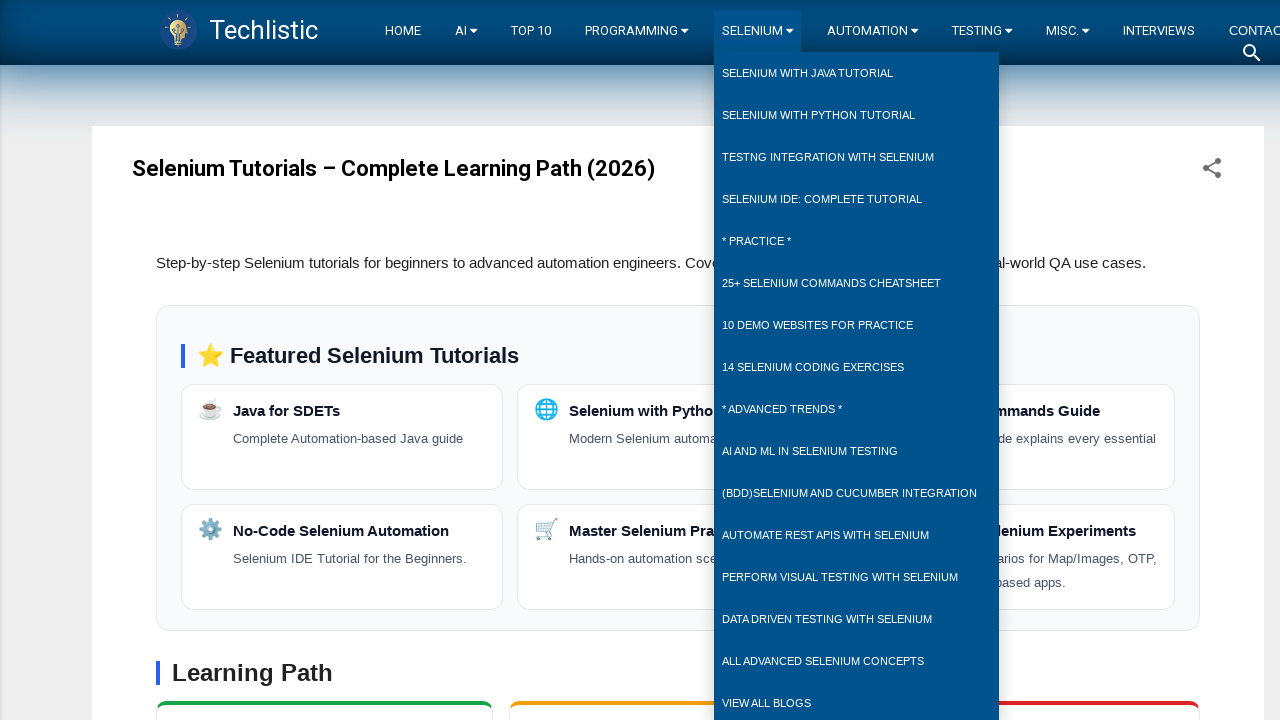